Tests form input functionality by checking if the last name field is enabled and filling it with text if available

Starting URL: http://only-testing-blog.blogspot.com/2013/11/new-test.html

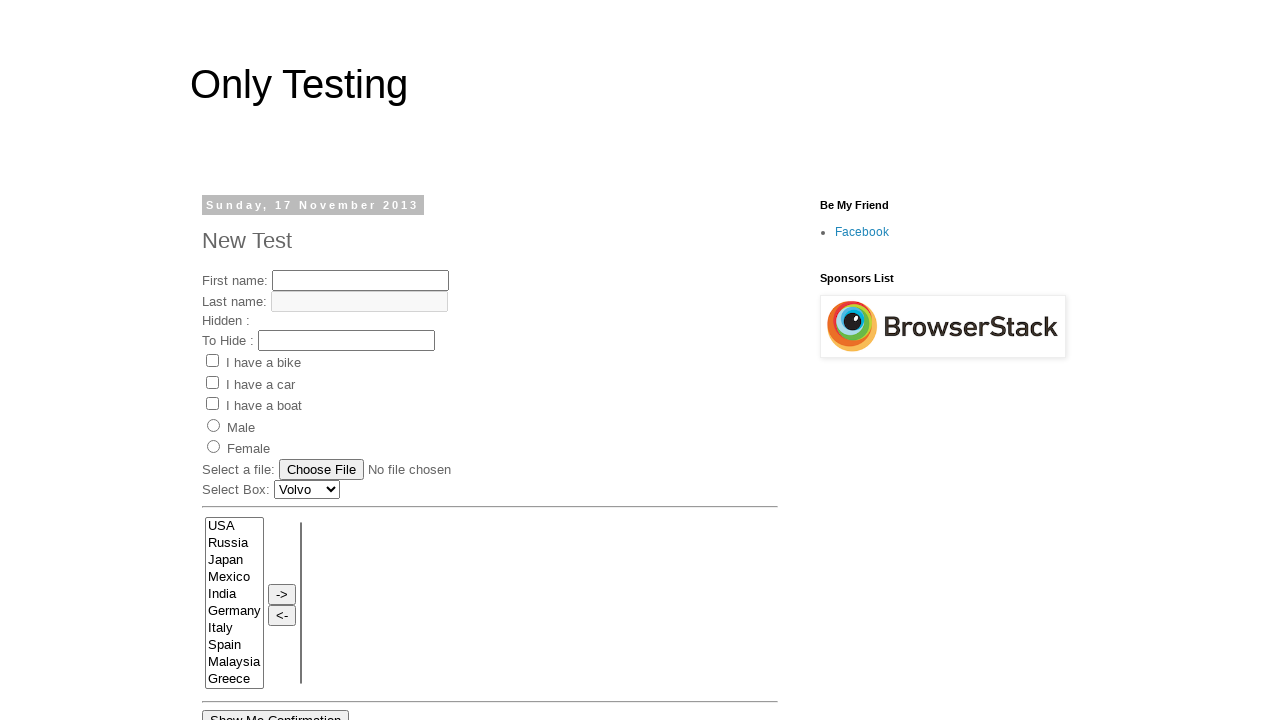

Waited for page to load with domcontentloaded state
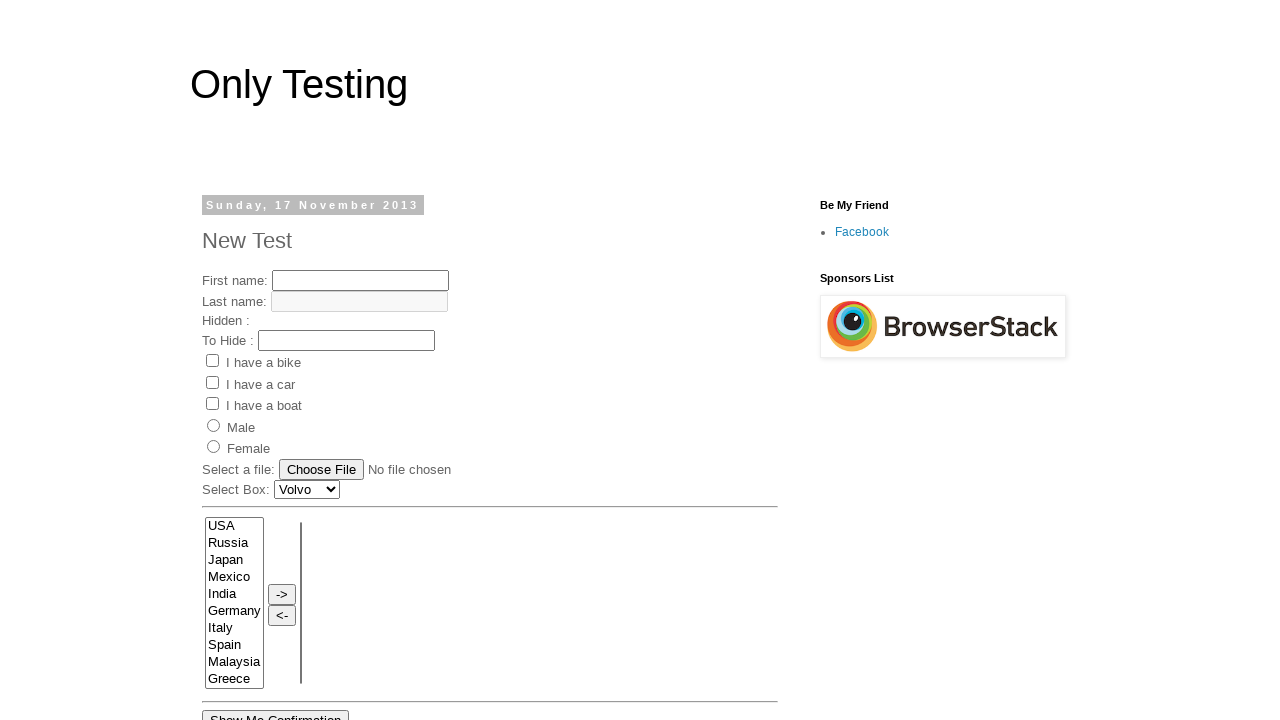

Located last name input field
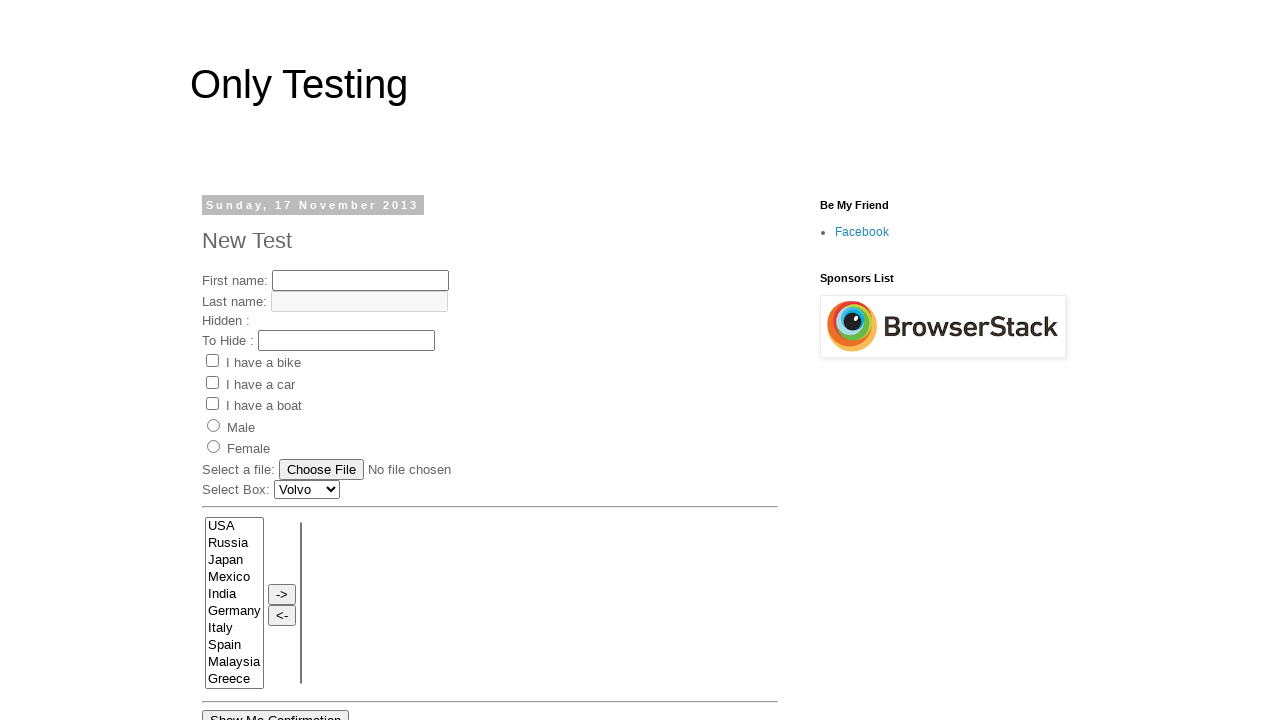

Waited 1 second to observe the result
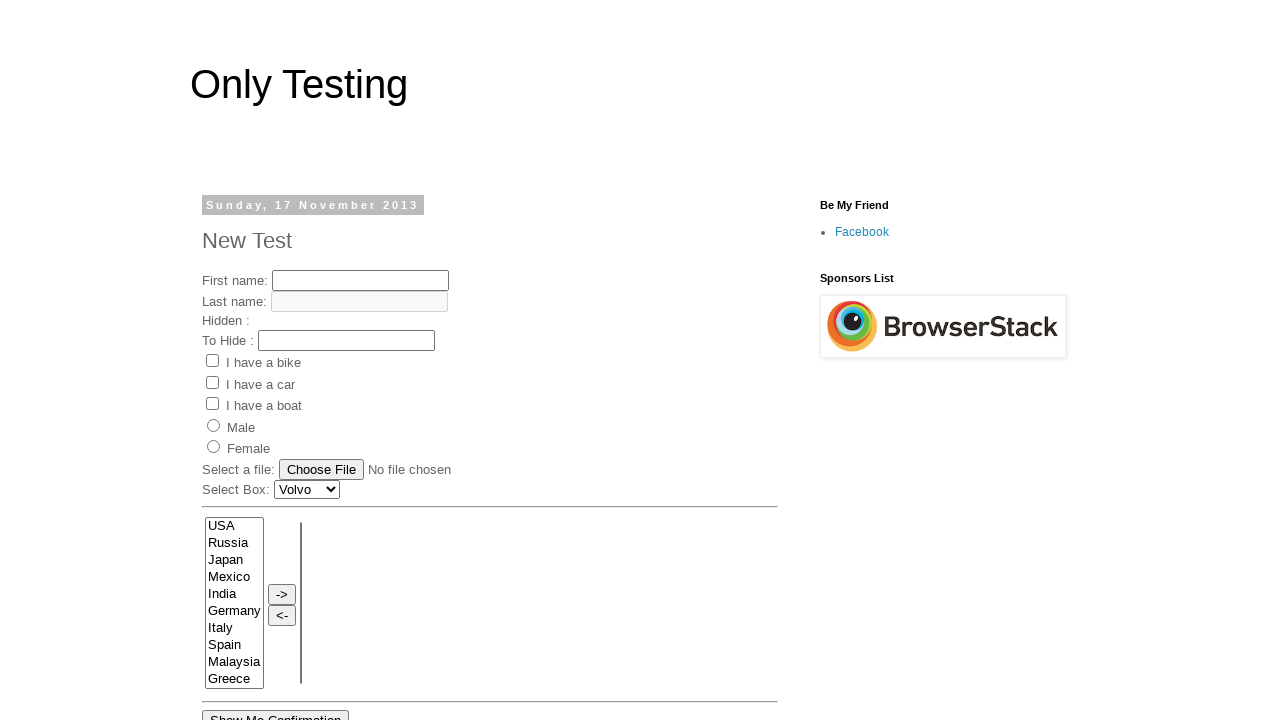

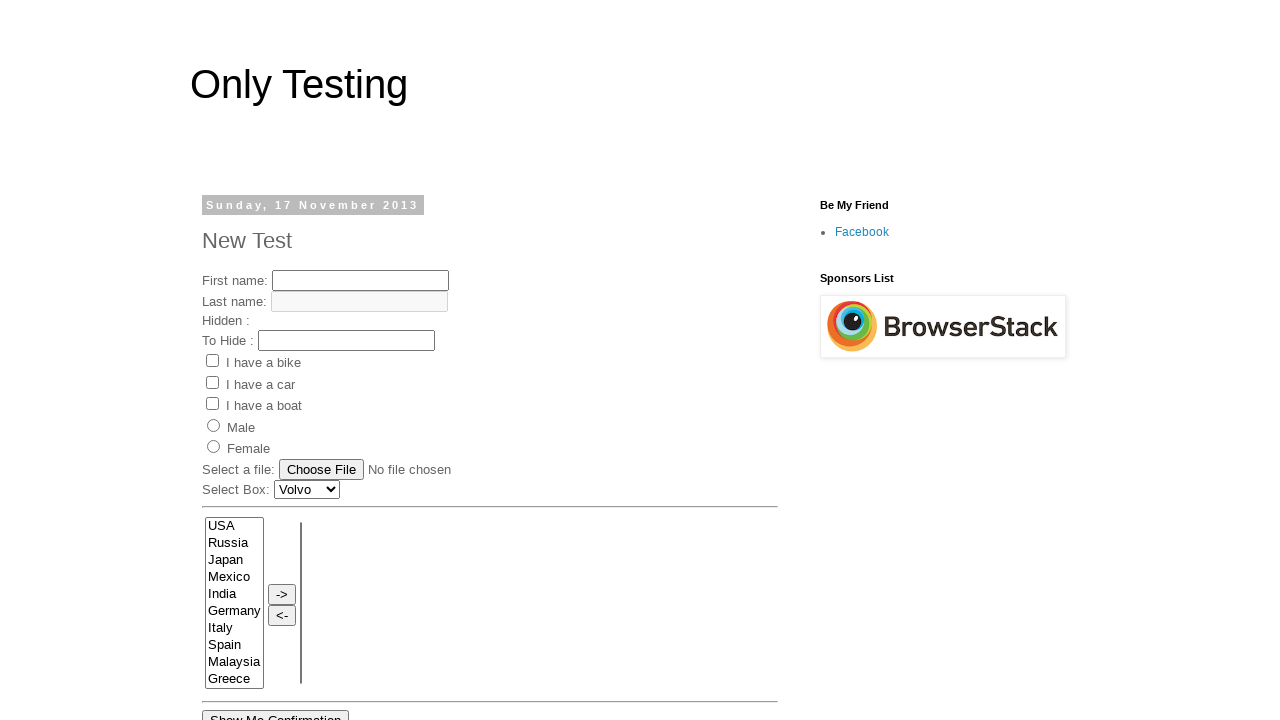